Tests the OANDA swap points page by selecting a currency pair from a dropdown, selecting a specific year/month, and verifying the swap history table loads correctly.

Starting URL: https://www.oanda.jp/course/ty3/swap

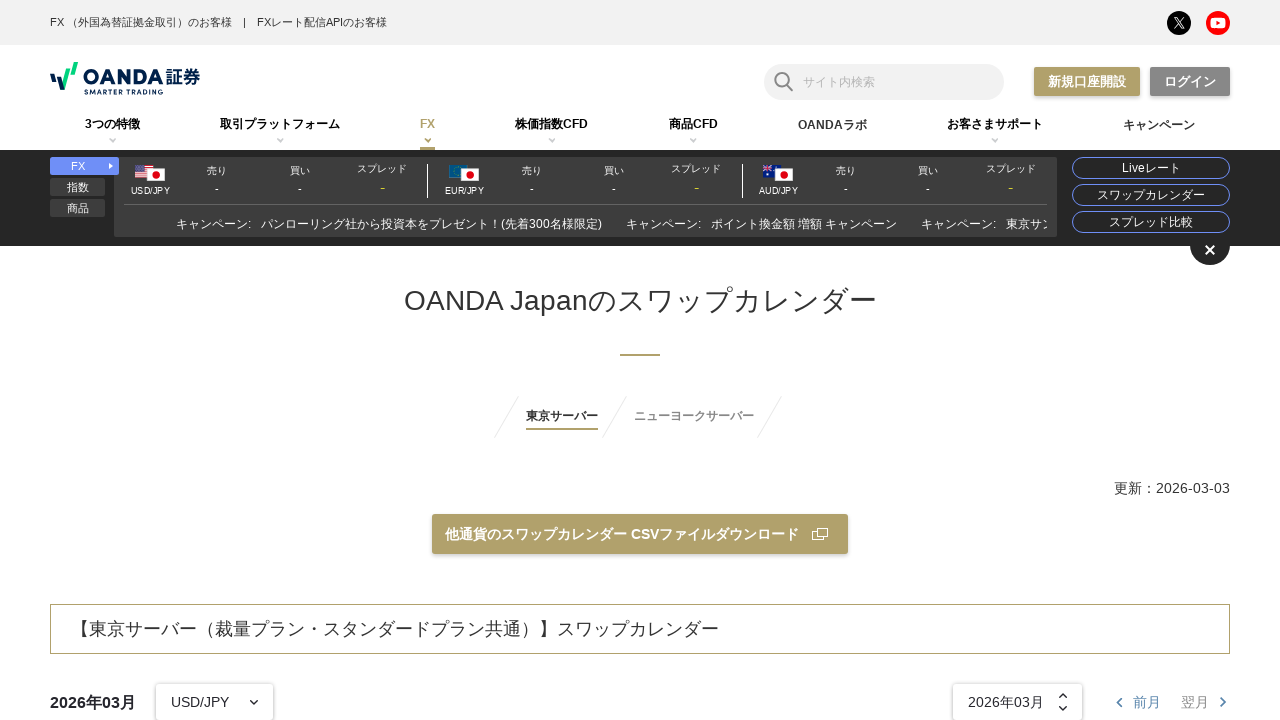

Selected USD/JPY from currency pair dropdown on .st-Select >> nth=0
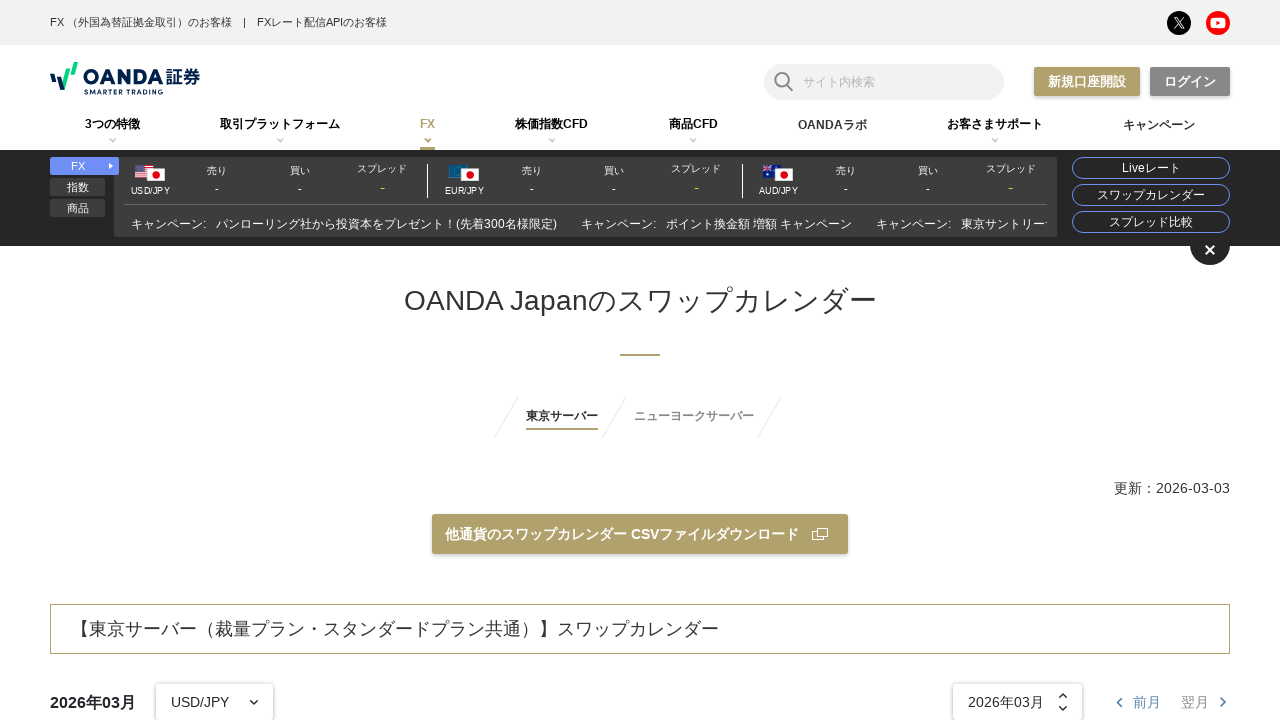

Selected 2024年06月 from year/month dropdown on .st-Select >> nth=1
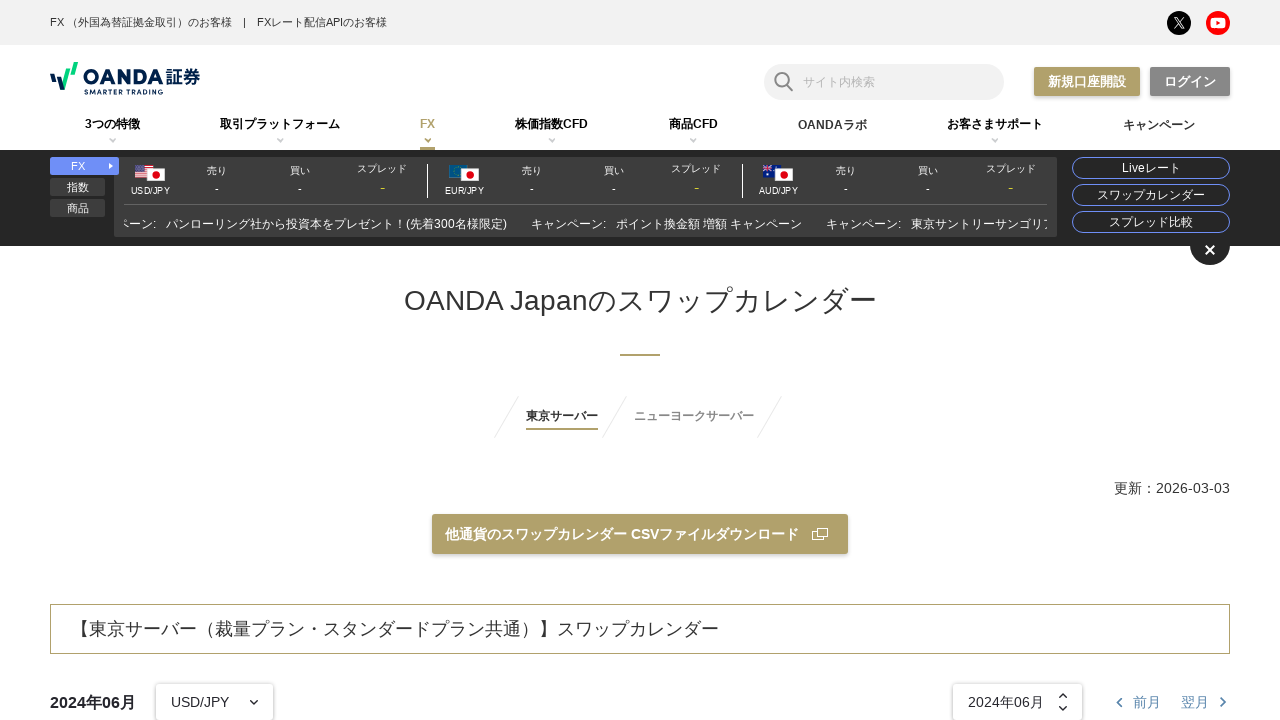

Waited 3 seconds for table to load
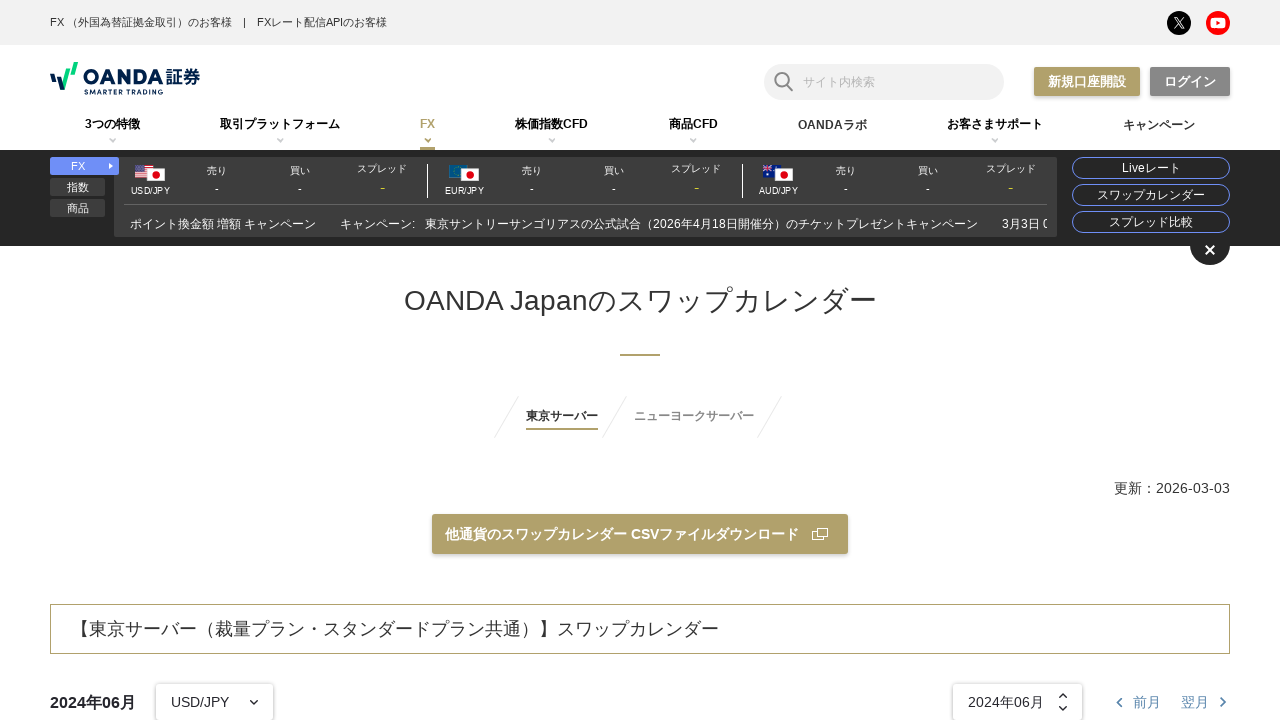

Swap history table became visible
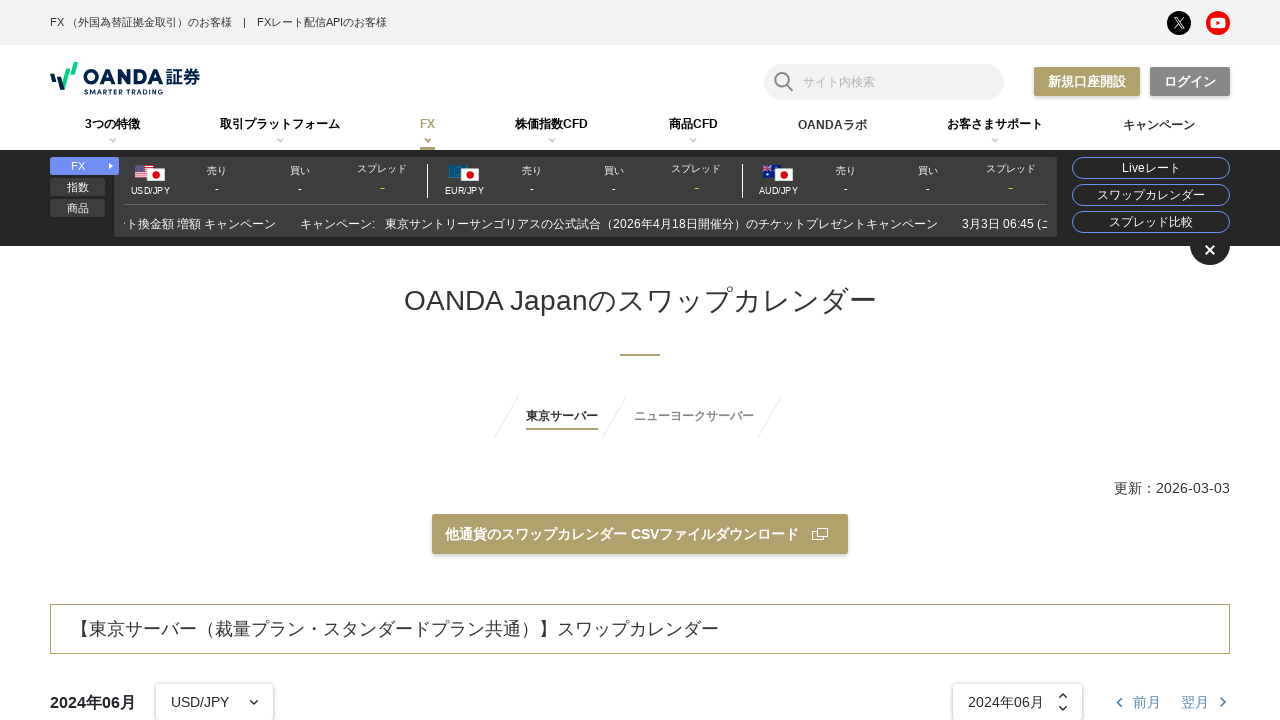

Scrolled swap history table into view
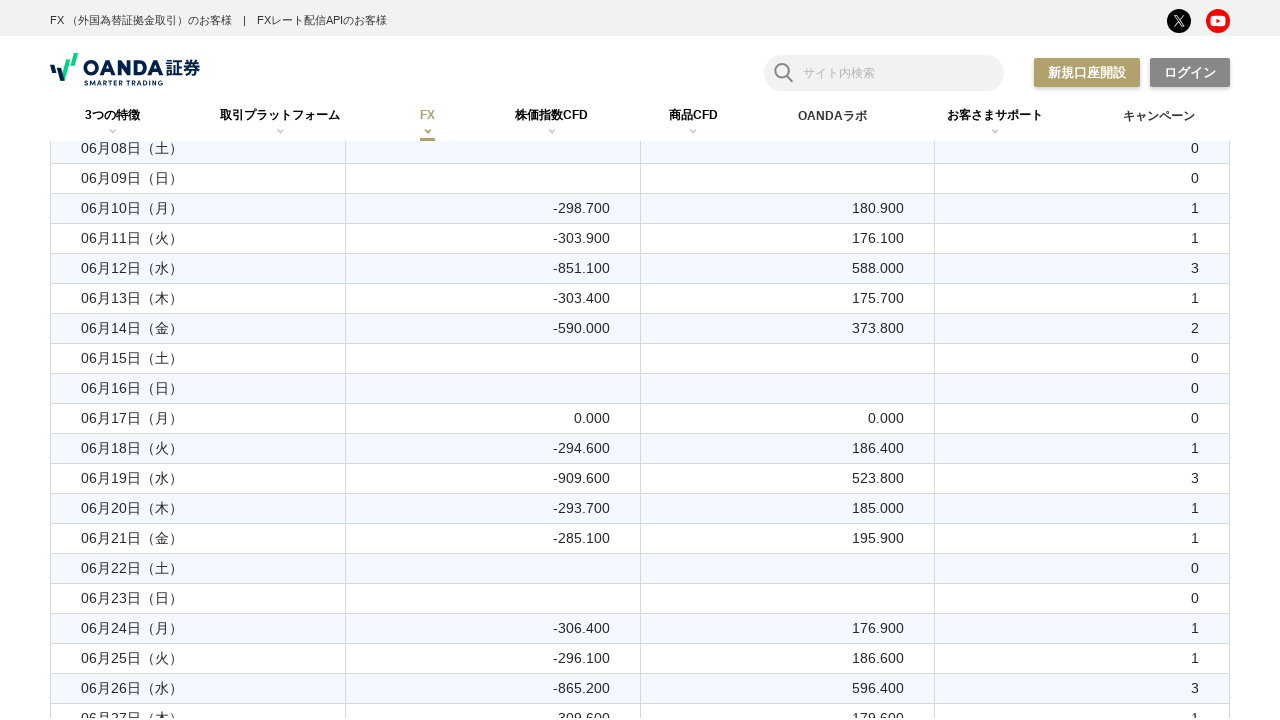

Verified swap history table rows are present
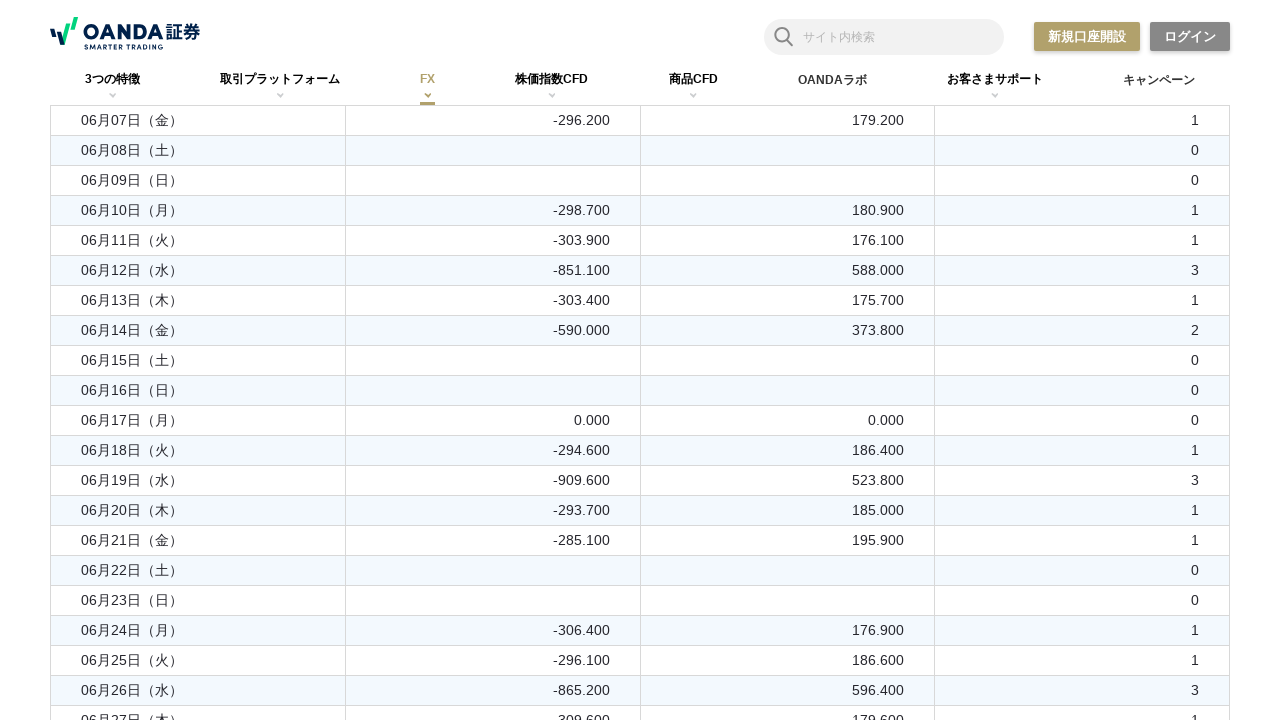

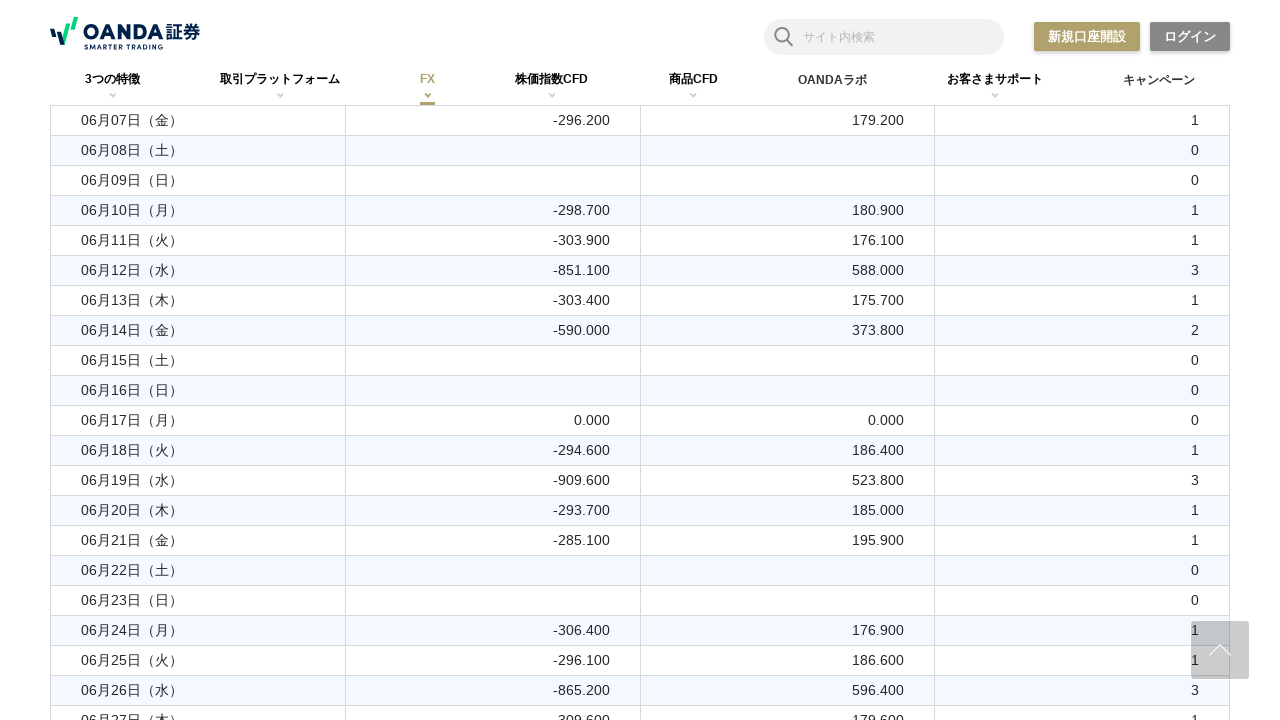